Tests the automation practice form by filling in personal details including first name, last name, email, gender, mobile number, date of birth, hobbies, and current address fields.

Starting URL: https://demoqa.com/automation-practice-form

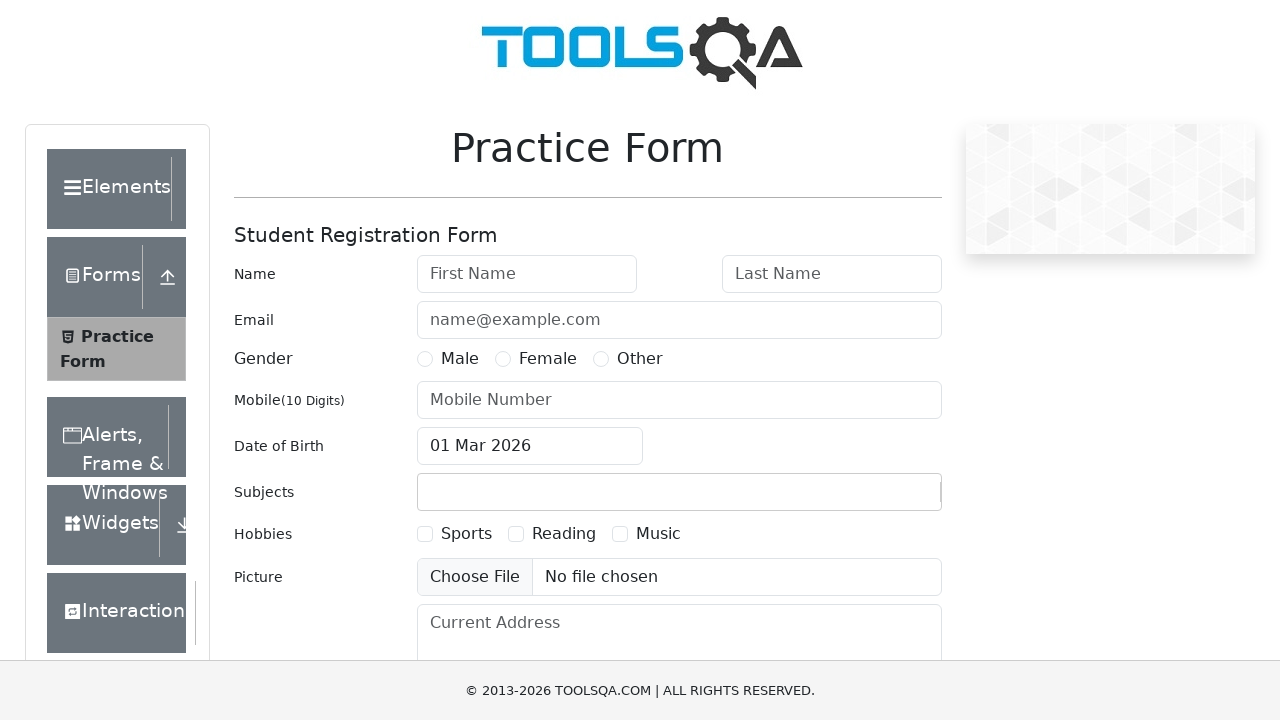

Scrolled down page to ensure all form elements are visible
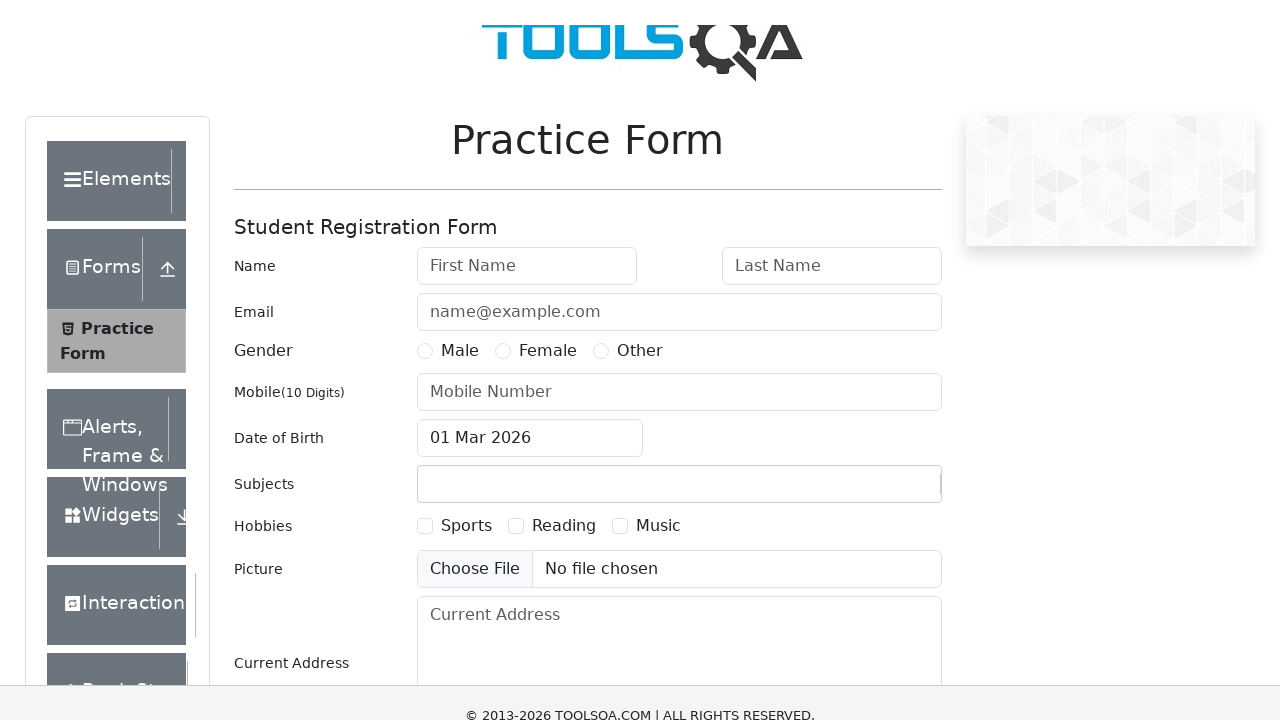

Filled first name field with 'Sarah' on input#firstName
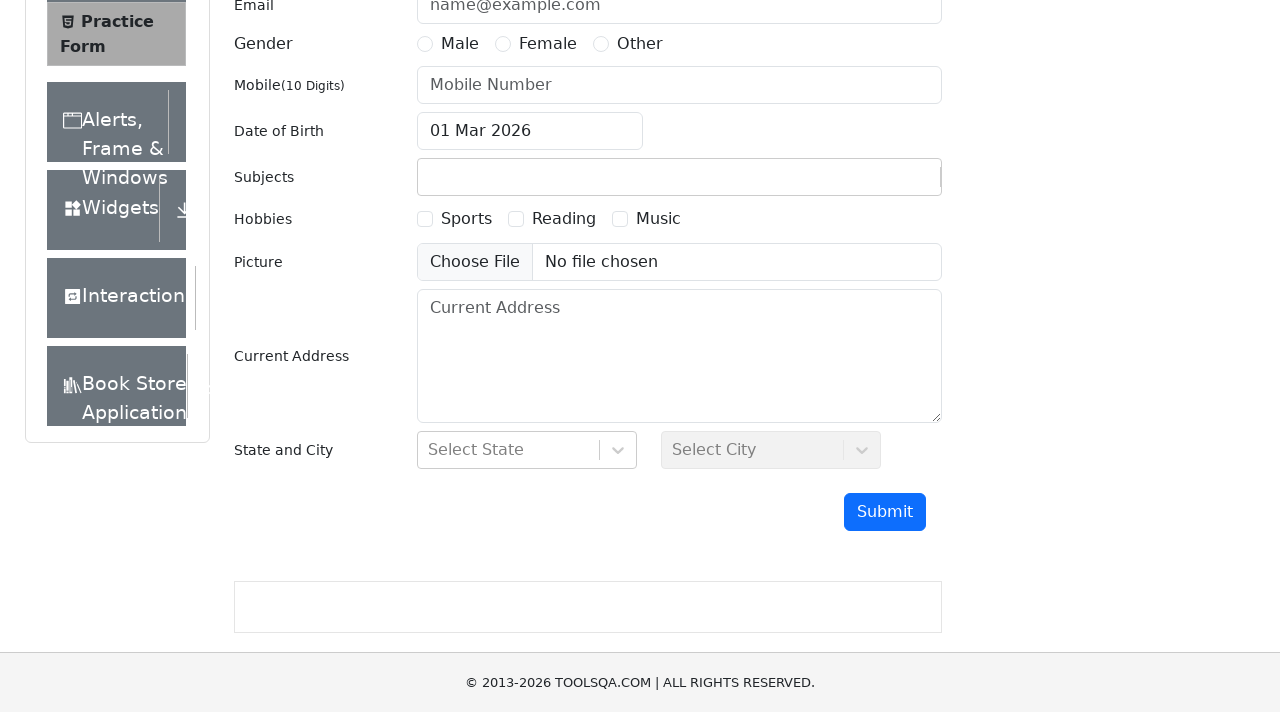

Filled last name field with 'Johnson' on input#lastName
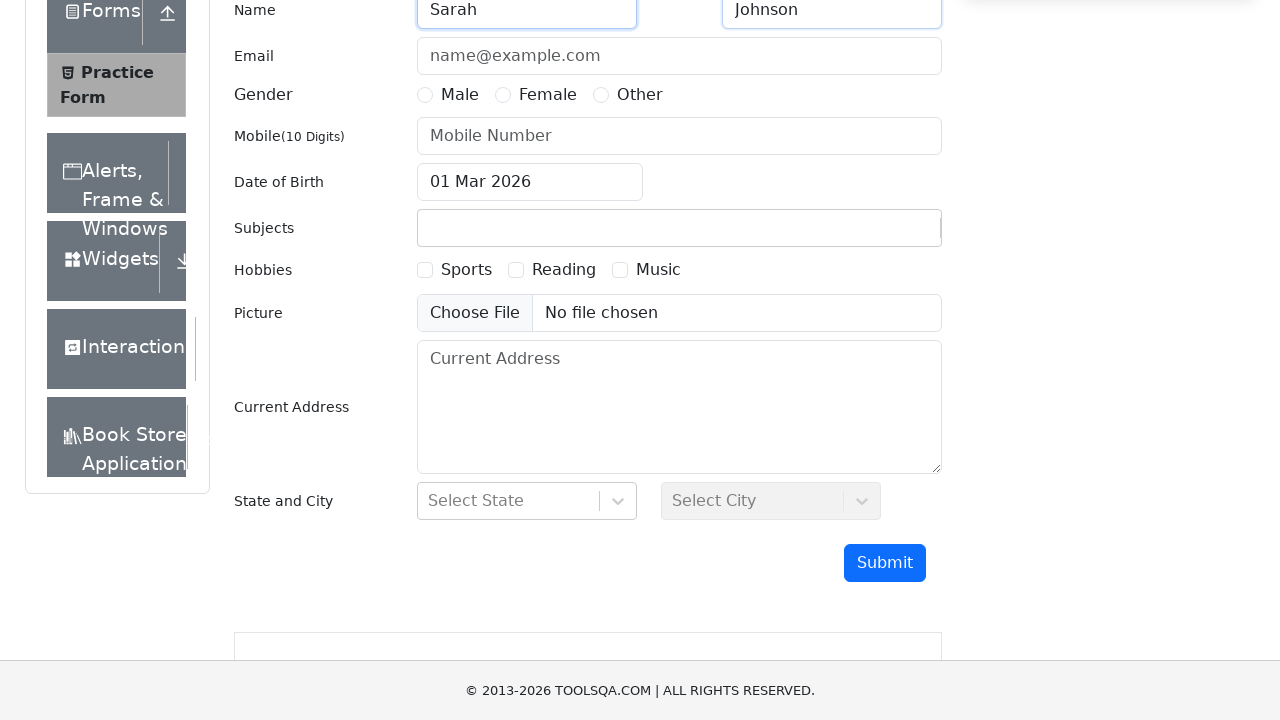

Filled email field with 'sarah.johnson@example.com' on input#userEmail
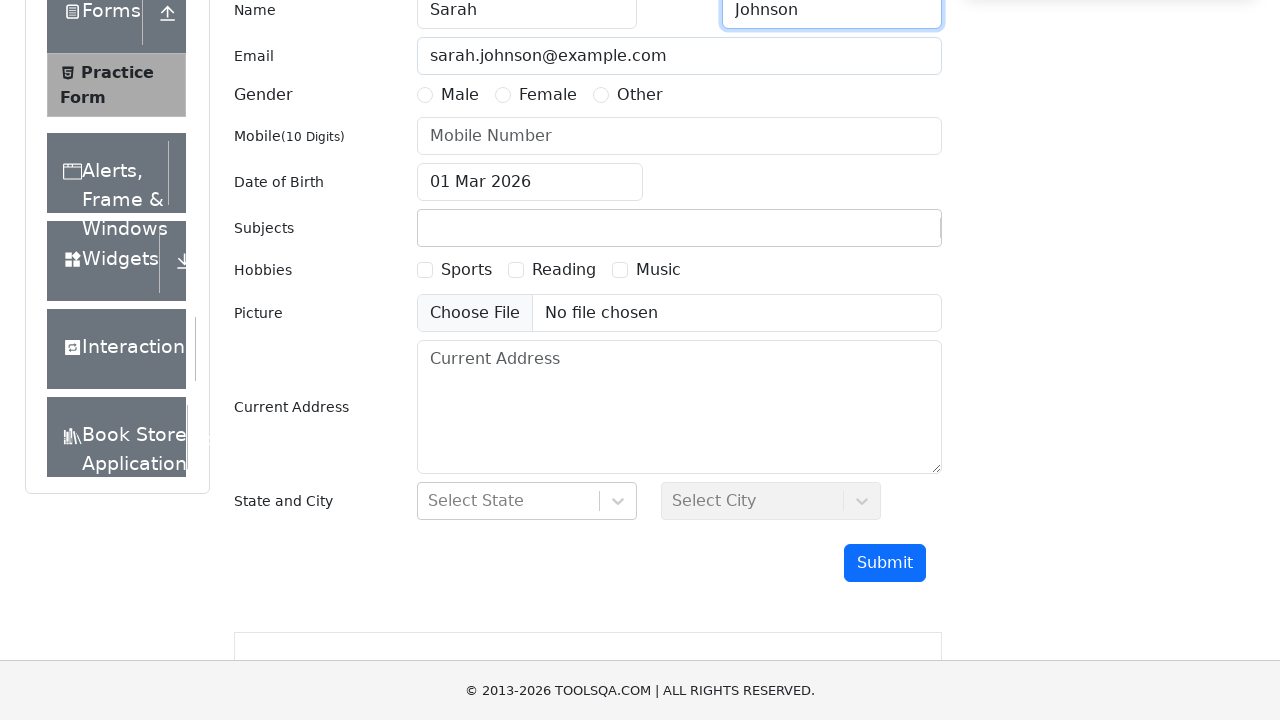

Selected Female gender option at (548, 95) on label[for='gender-radio-2']
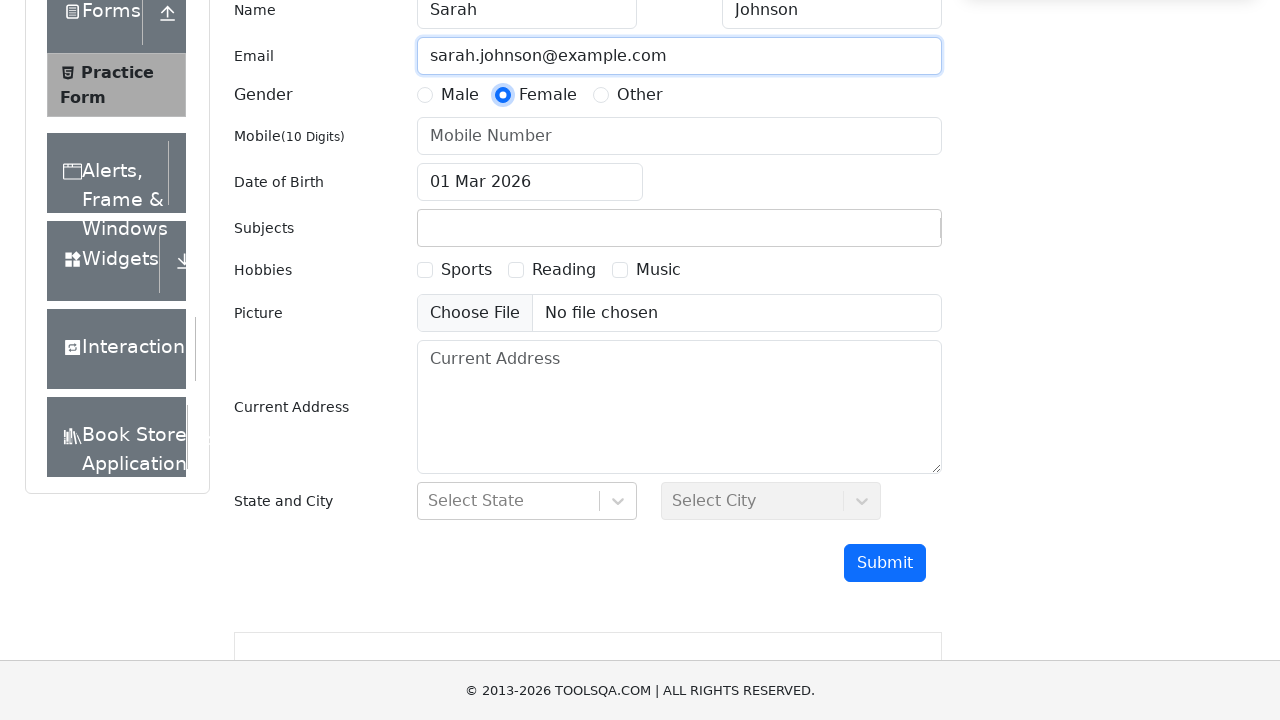

Filled mobile number field with '9876543210' on input#userNumber
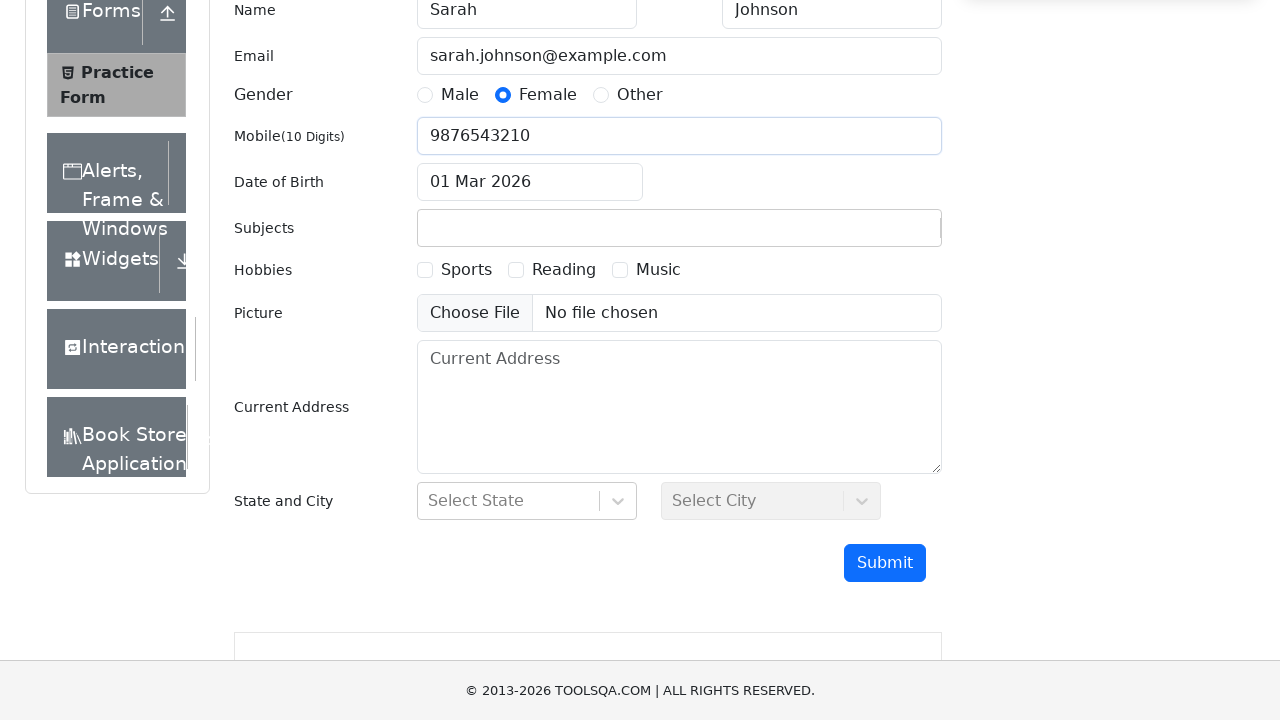

Clicked date of birth input field at (530, 182) on input#dateOfBirthInput
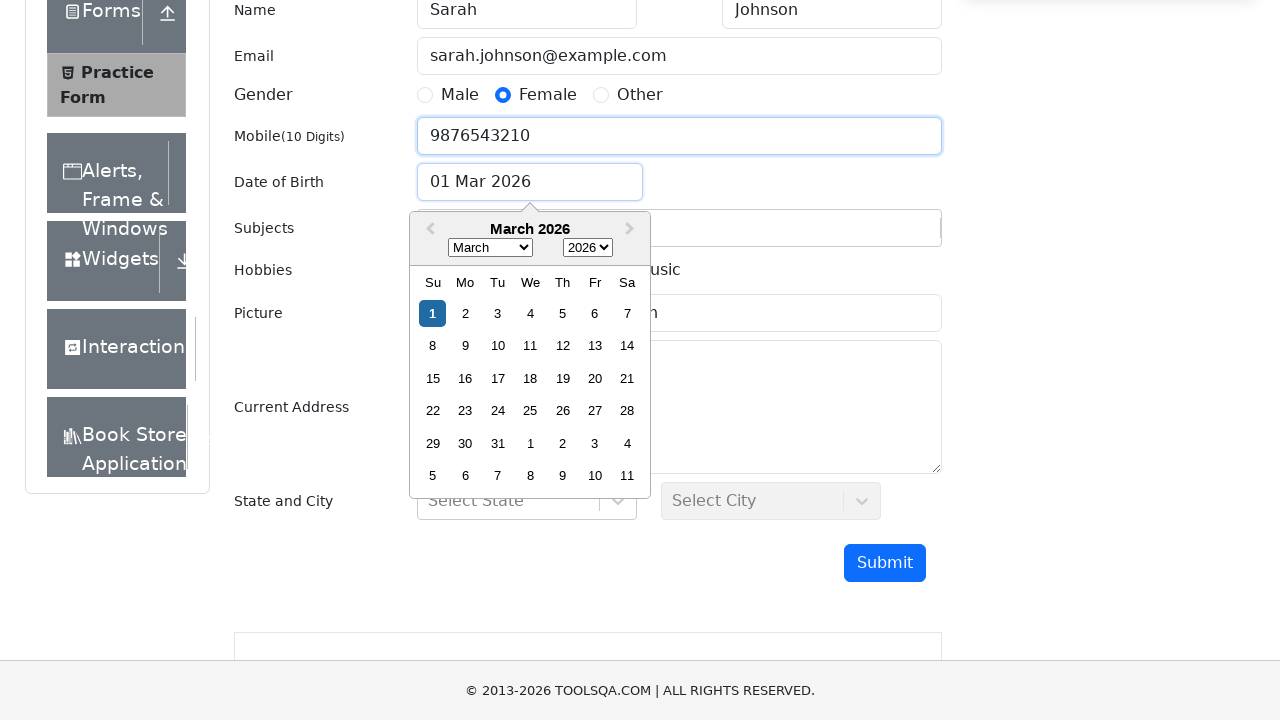

Filled date of birth with '03/22/1995' on input#dateOfBirthInput
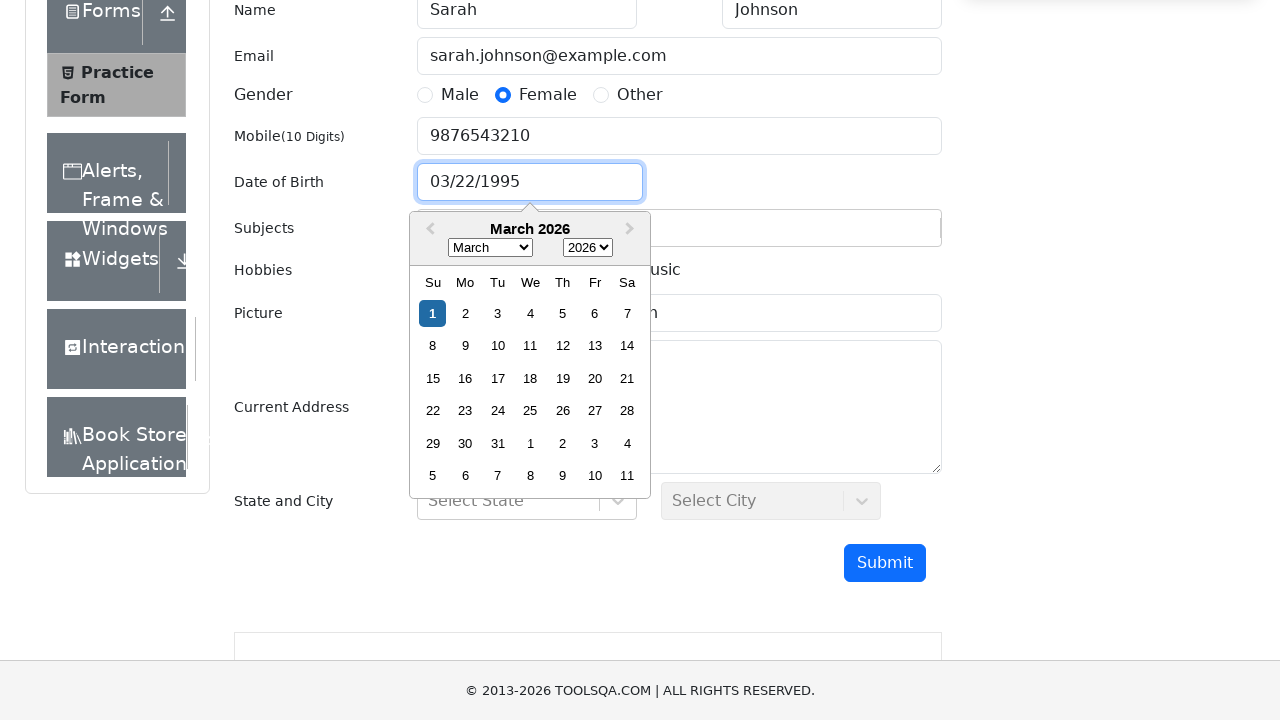

Pressed Escape key to close date picker
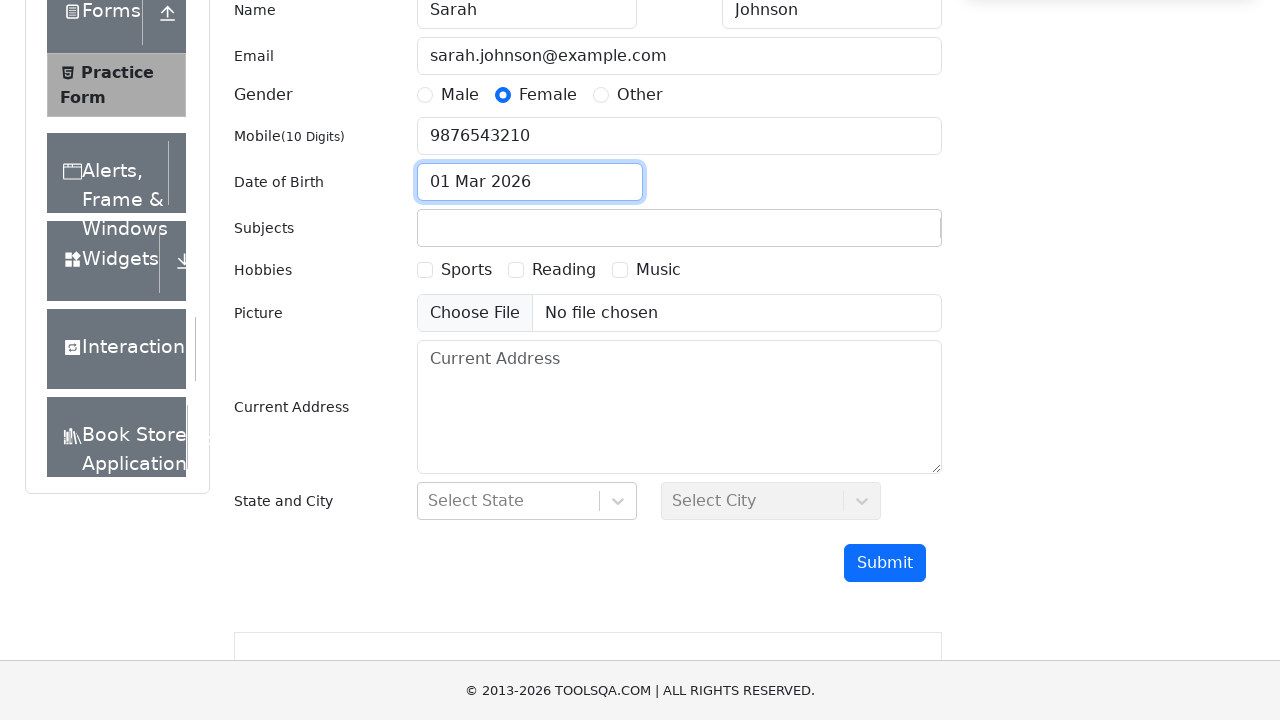

Selected Music hobby checkbox at (658, 270) on label[for='hobbies-checkbox-3']
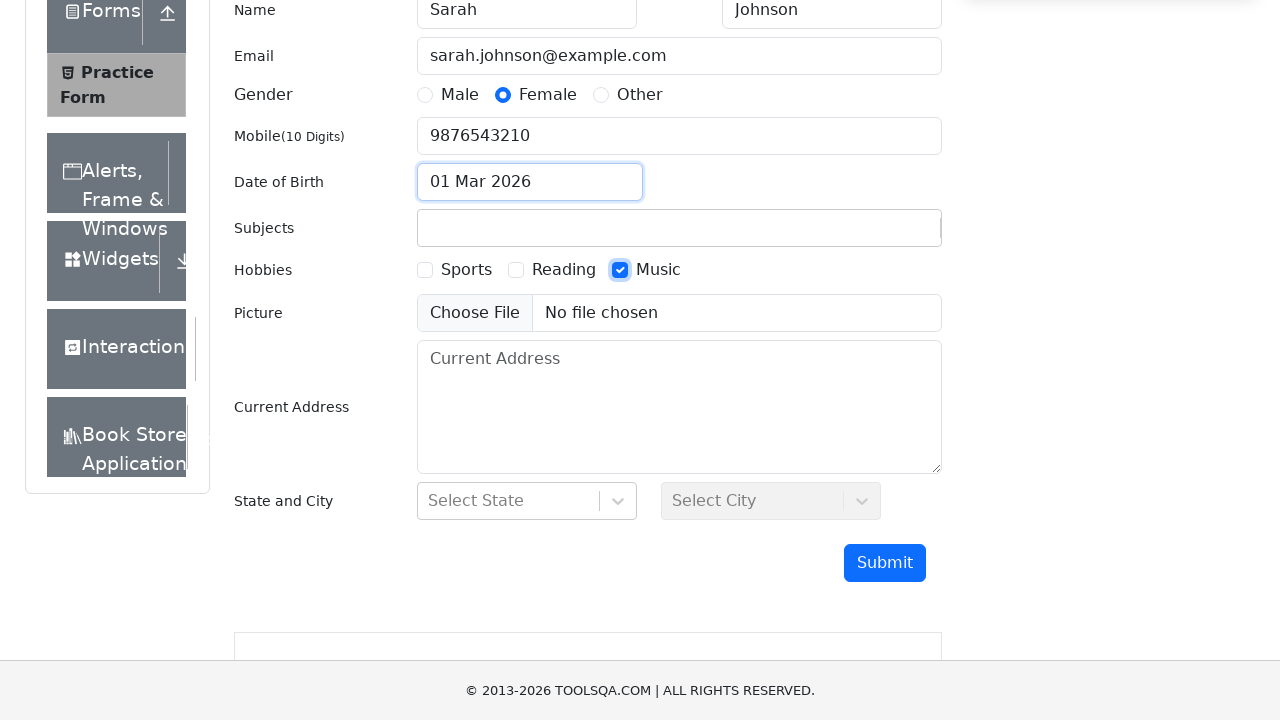

Filled current address field with '123 Main Street, Seattle' on textarea#currentAddress
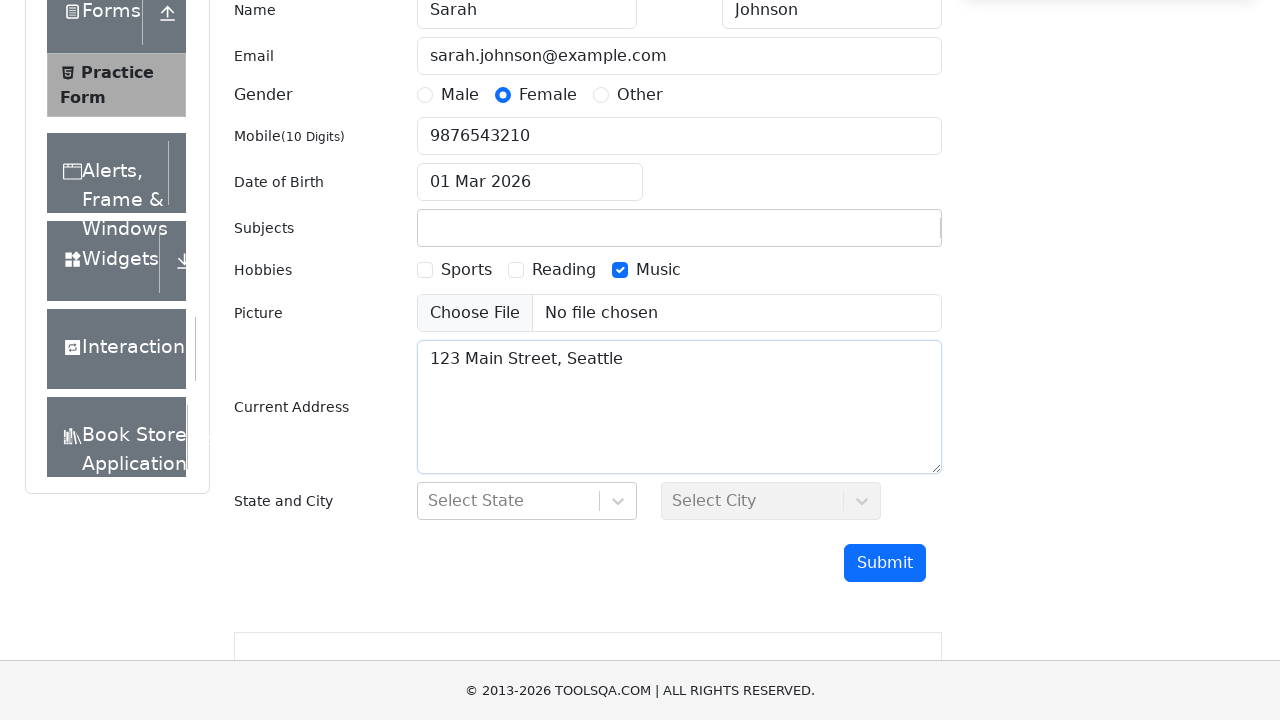

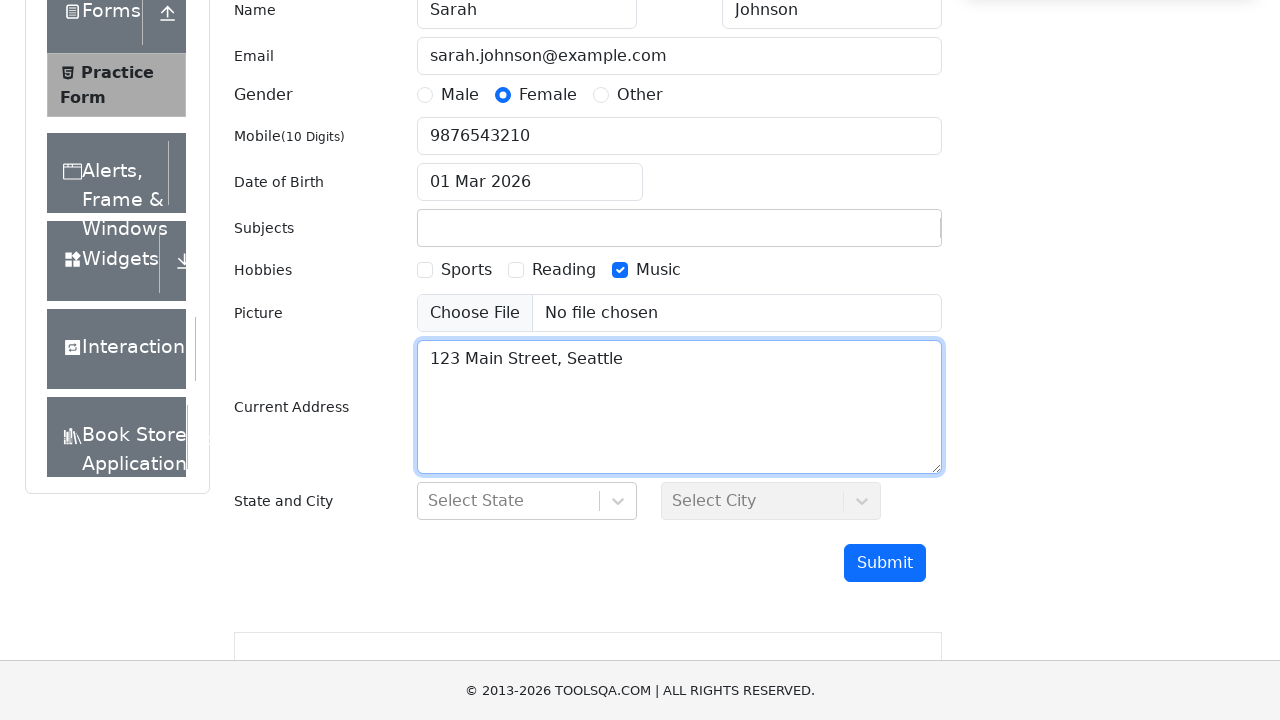